Tests closing a fake modal dialog by clicking the OK button

Starting URL: https://testpages.eviltester.com/styled/alerts/fake-alert-test.html

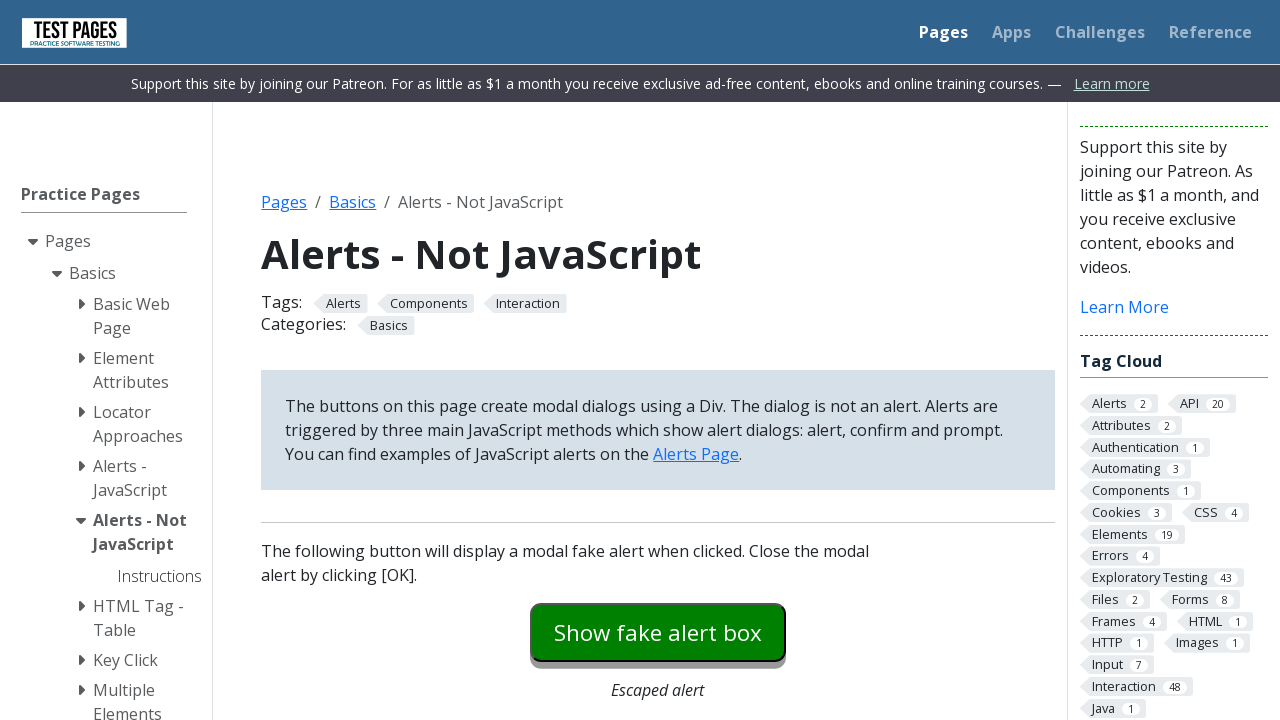

Navigated to fake alert test page
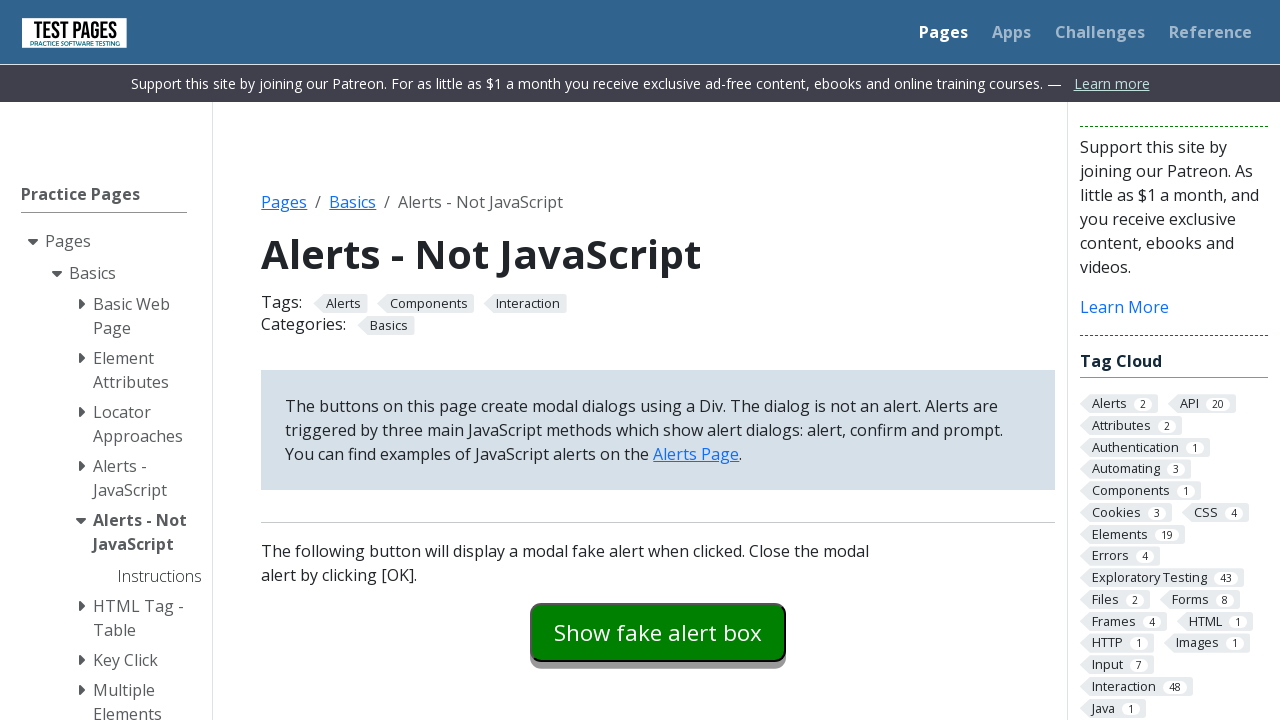

Clicked modal dialog button to open fake alert at (658, 360) on #modaldialog
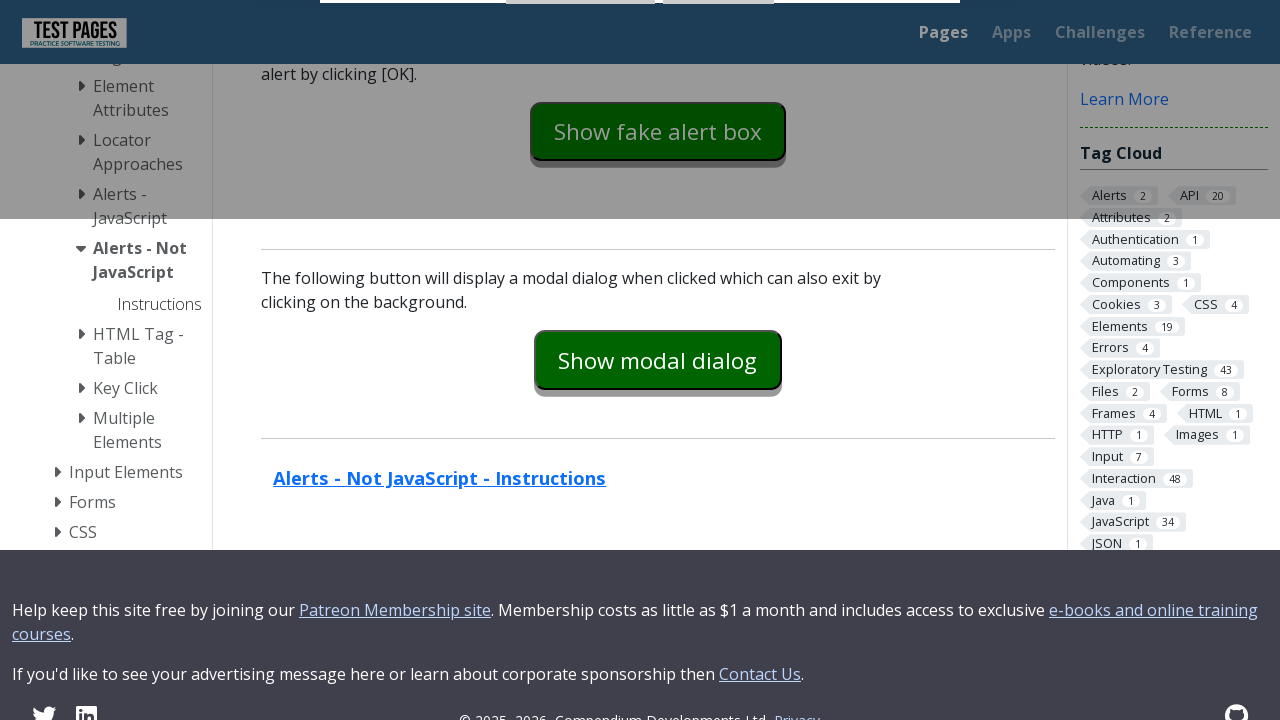

Clicked OK button to close the fake modal dialog at (719, 27) on #dialog-ok
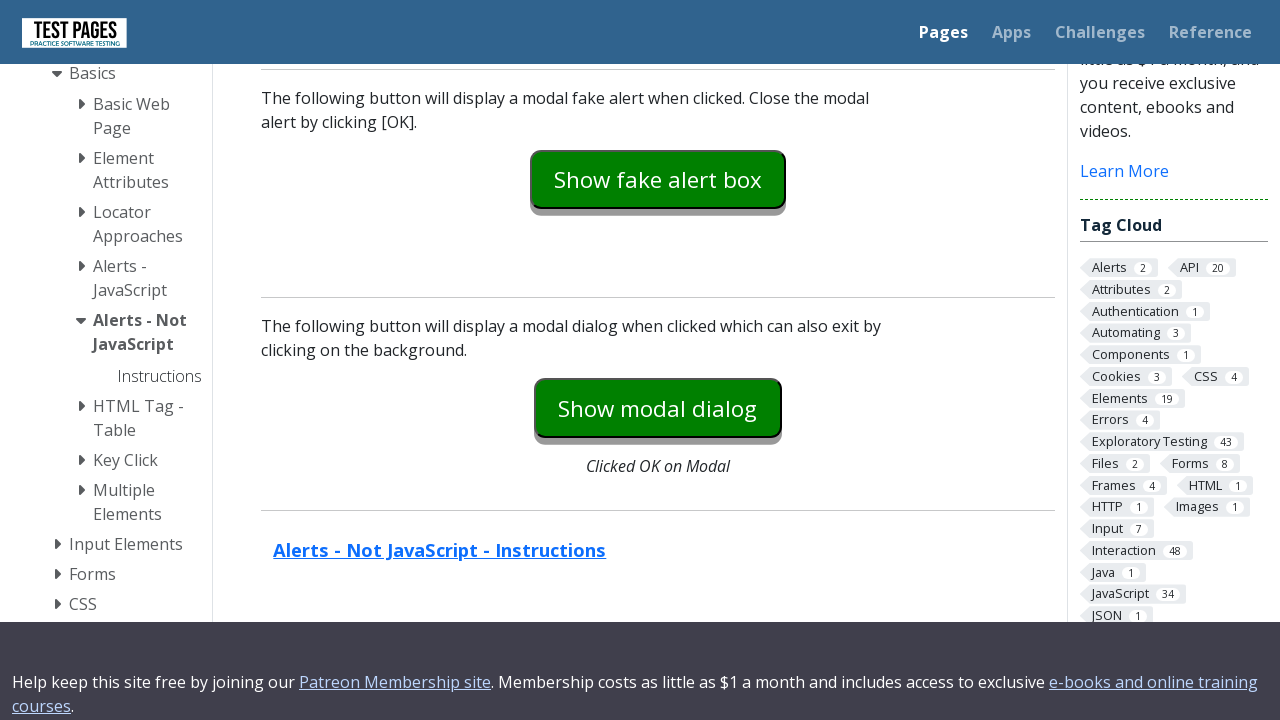

Verified that dialog text is hidden after closing
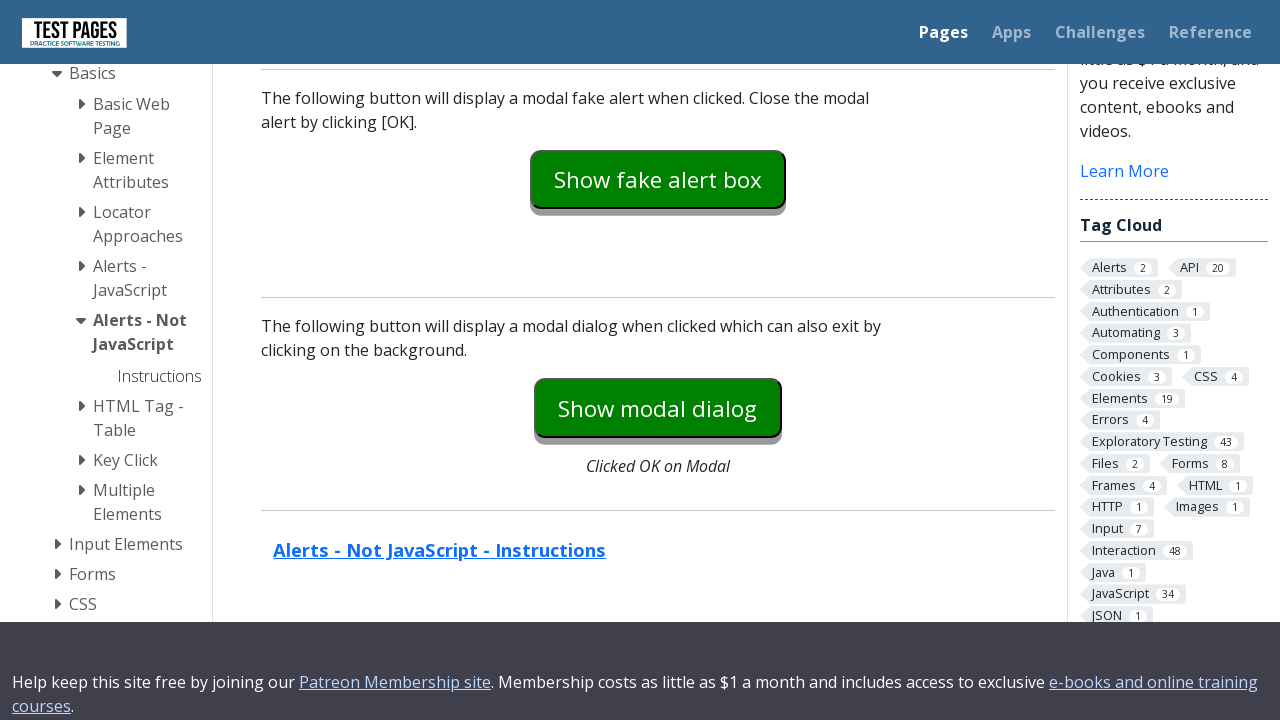

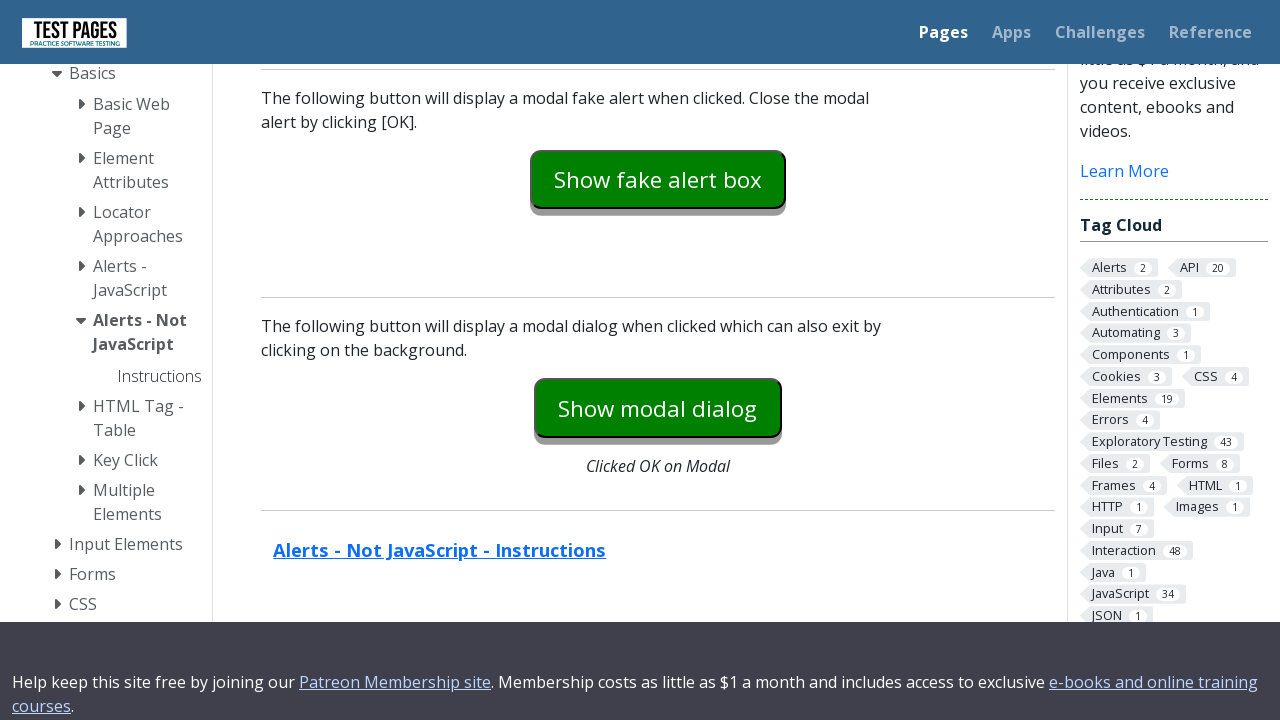